Navigates to the League of Legends TFT ranking page and tests pagination by clicking through multiple pages of rankings

Starting URL: https://lol.qq.com/tft/#/rank/tier

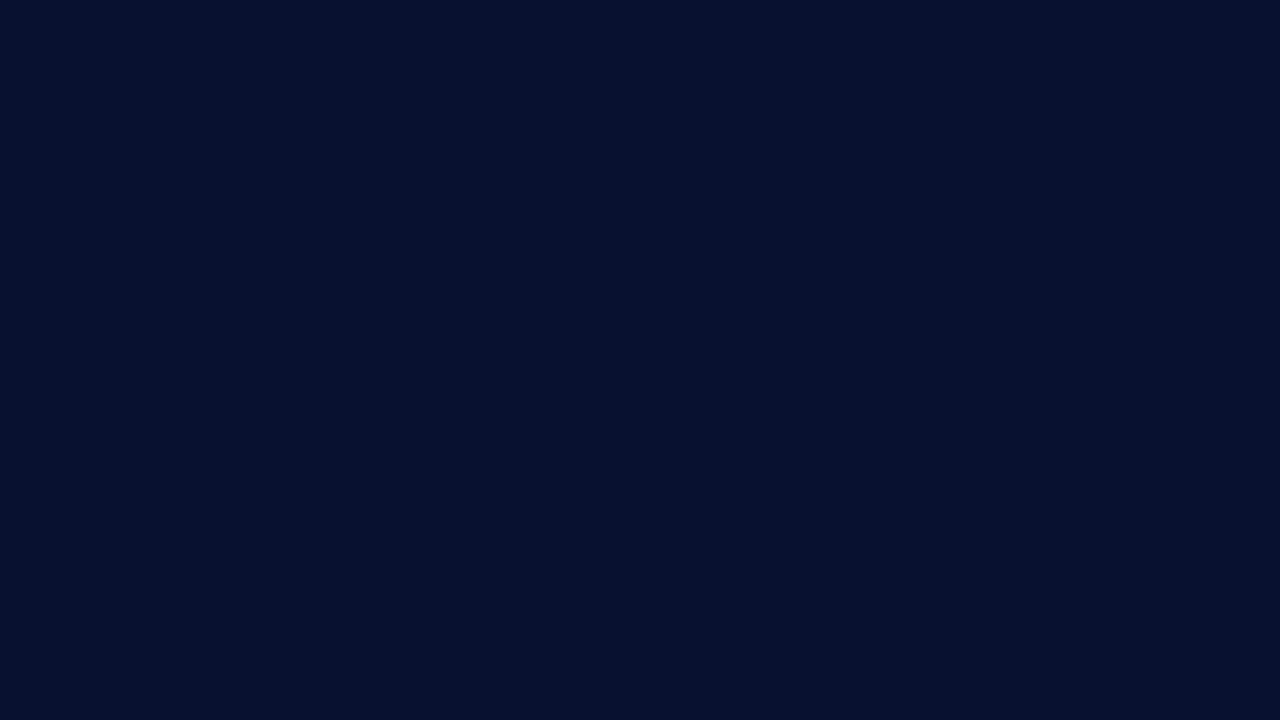

Waited for TFT ranking list to load
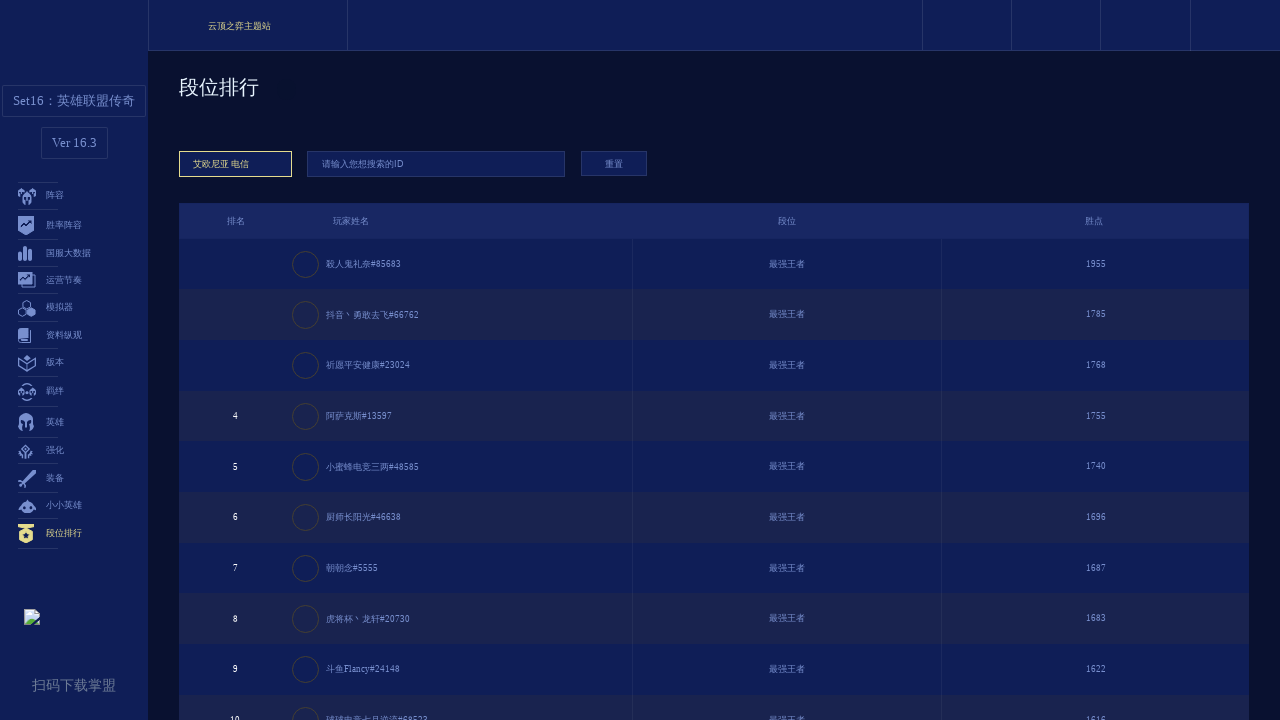

Waited for ranking page 1 content to be visible
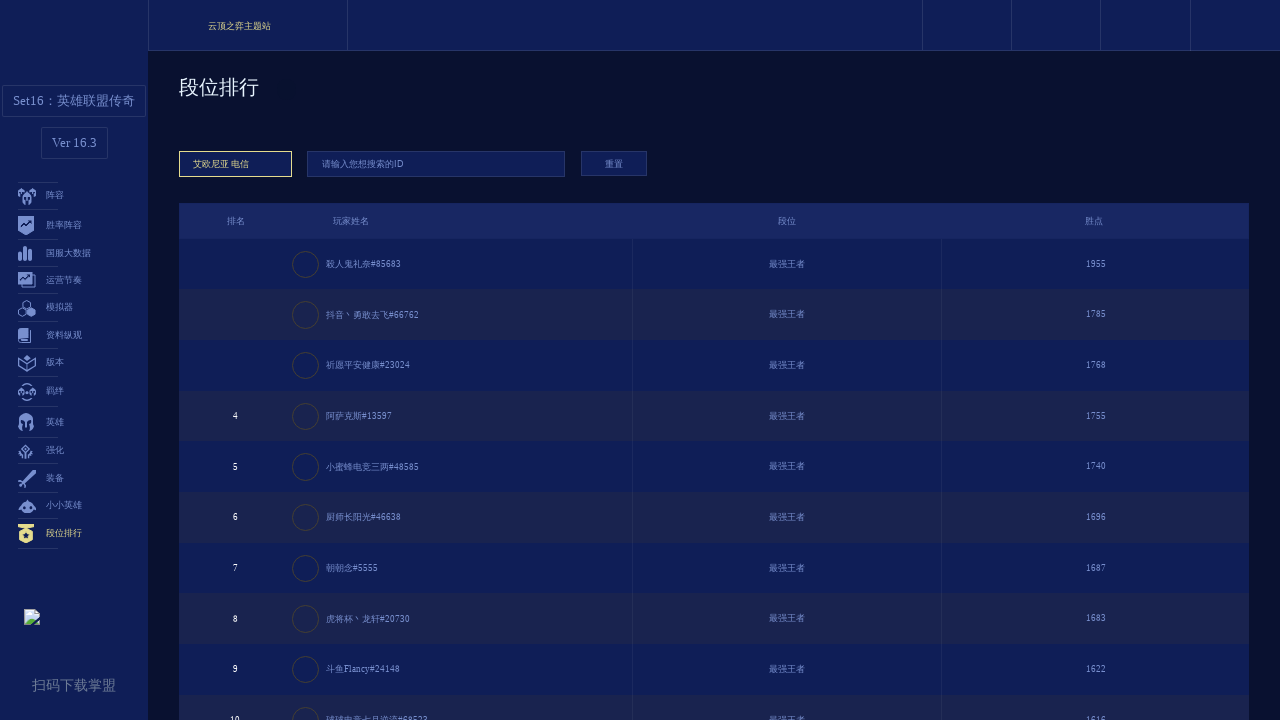

Clicked next page button to navigate to page 2 at (799, 599) on xpath=//*[@id="appMain"]/div[1]/div/div[2]/div[3]/ul/li[9]
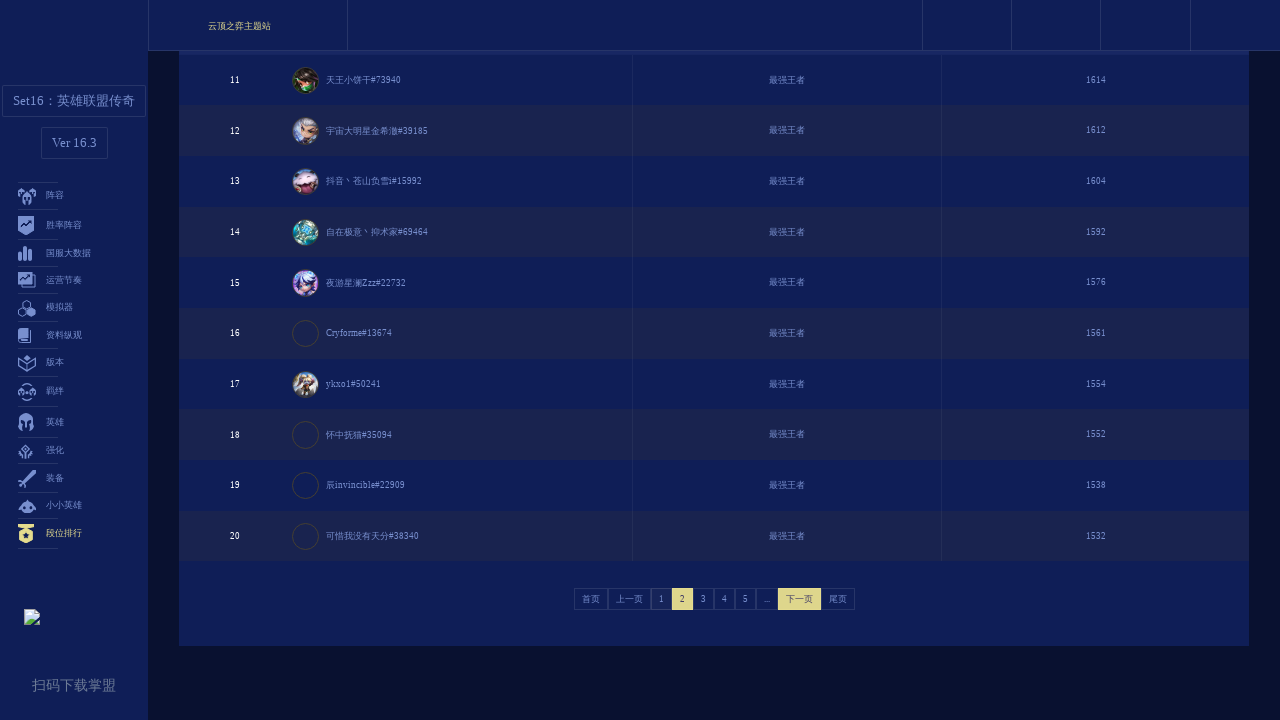

Waited for page transition animation to complete
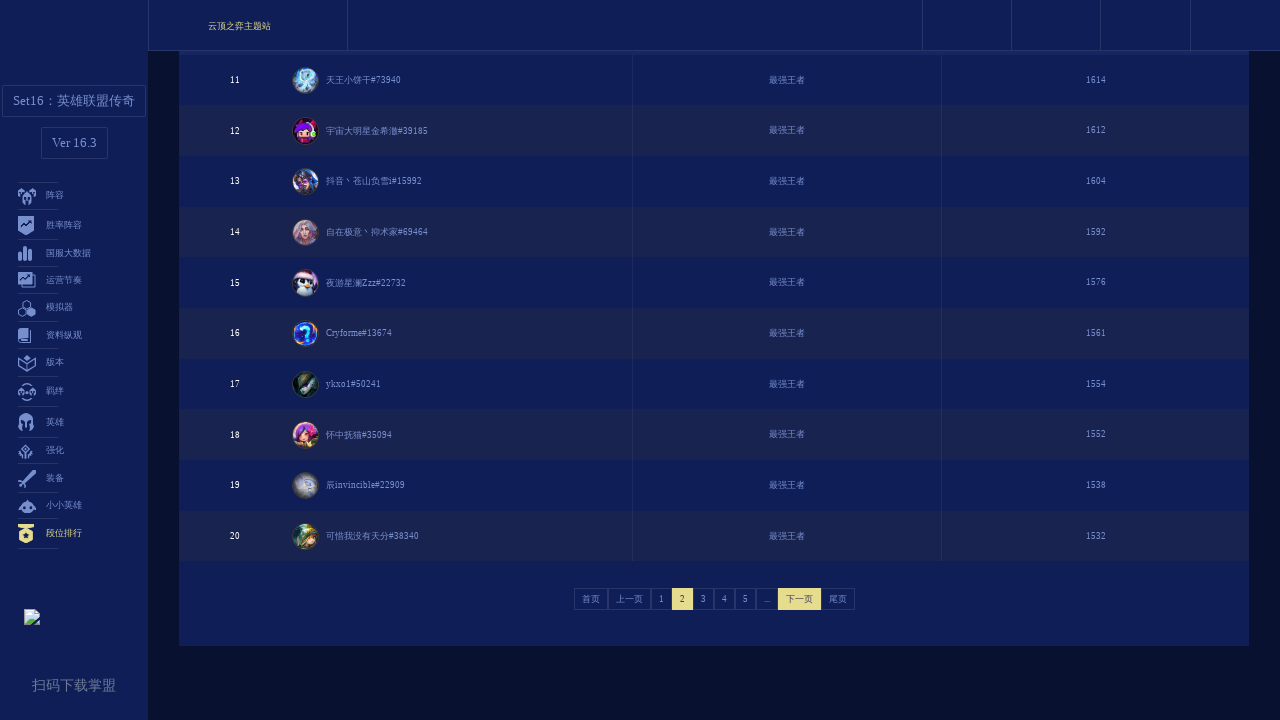

Waited for ranking page 2 content to be visible
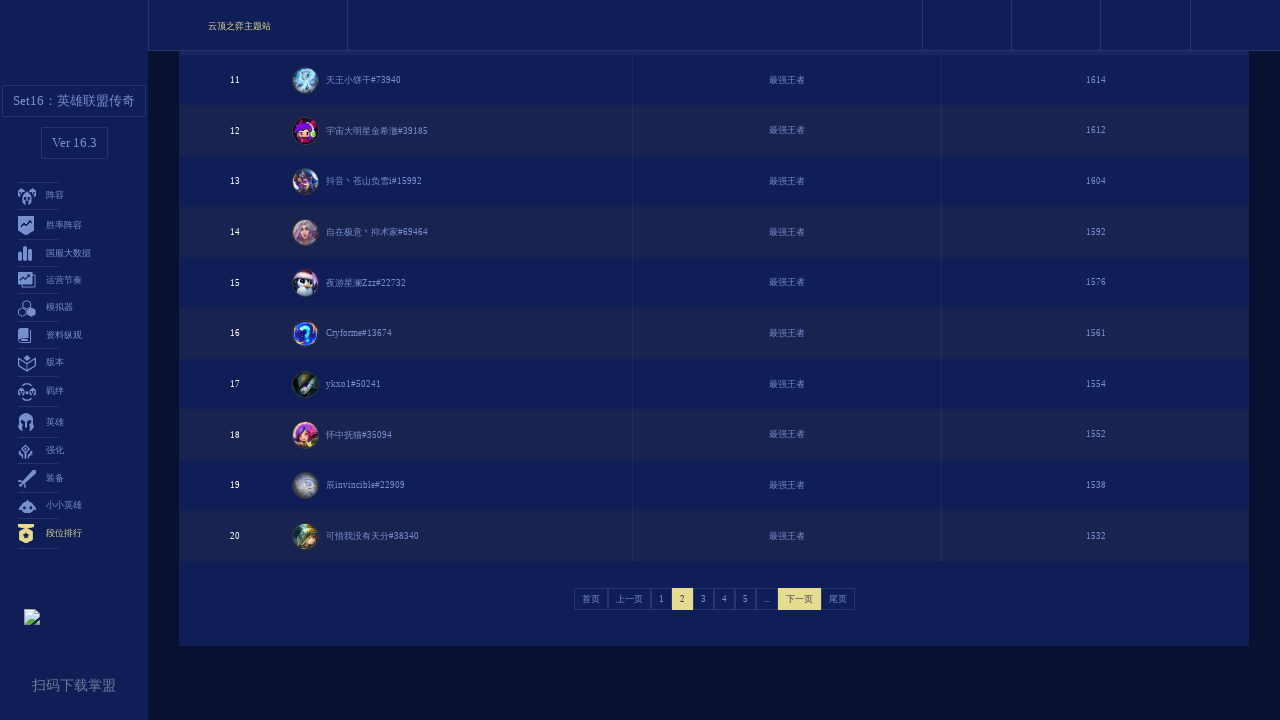

Clicked next page button to navigate to page 3 at (799, 599) on xpath=//*[@id="appMain"]/div[1]/div/div[2]/div[3]/ul/li[9]
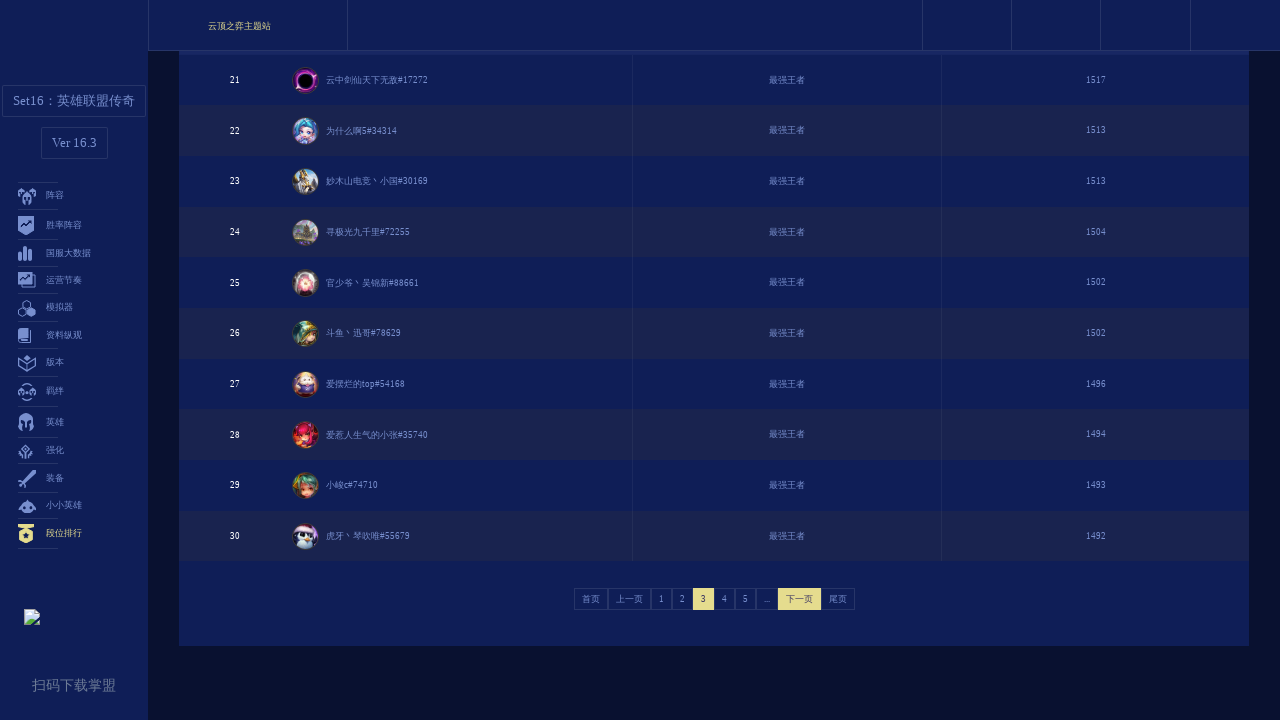

Waited for page transition animation to complete
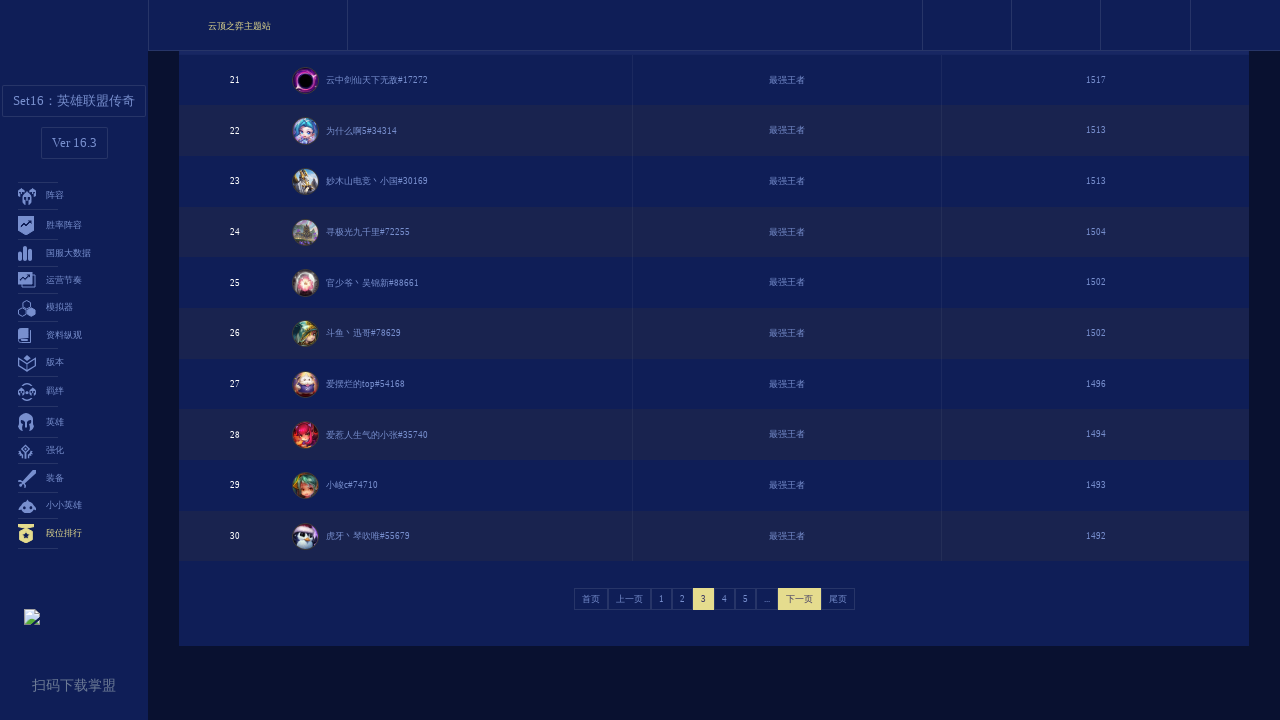

Waited for ranking page 3 content to be visible
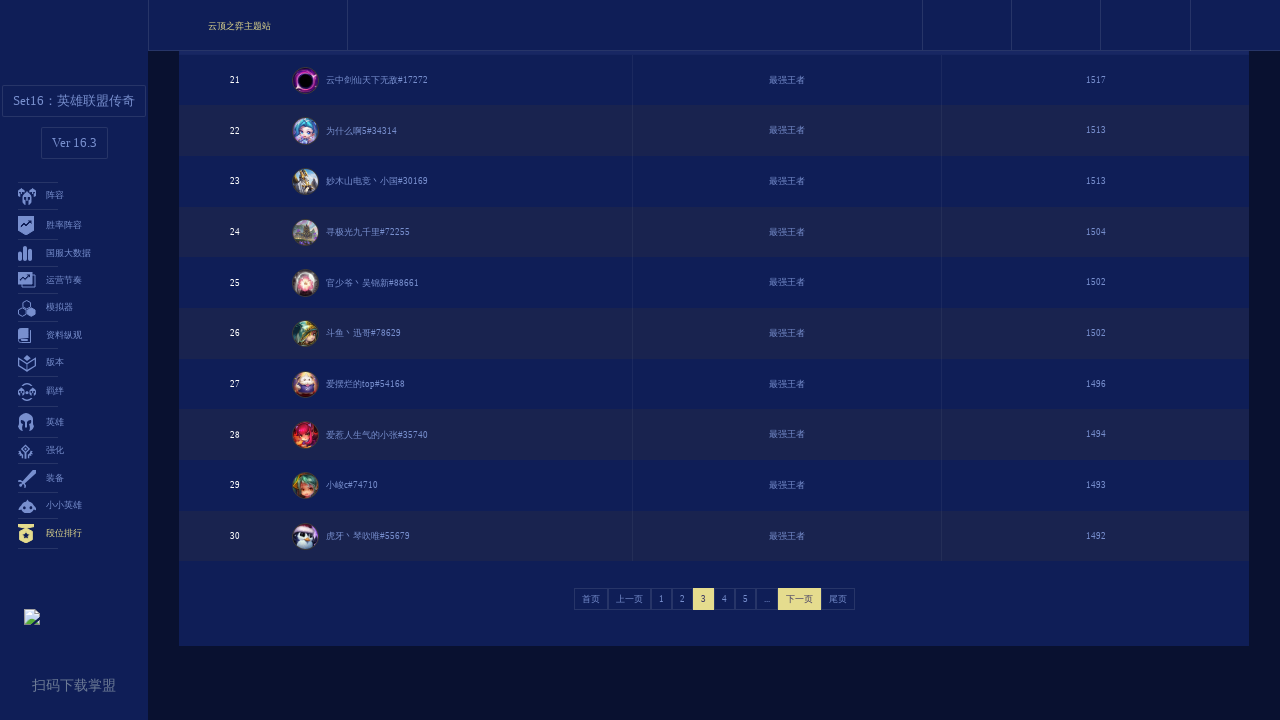

Clicked next page button to navigate to page 4 at (799, 599) on xpath=//*[@id="appMain"]/div[1]/div/div[2]/div[3]/ul/li[9]
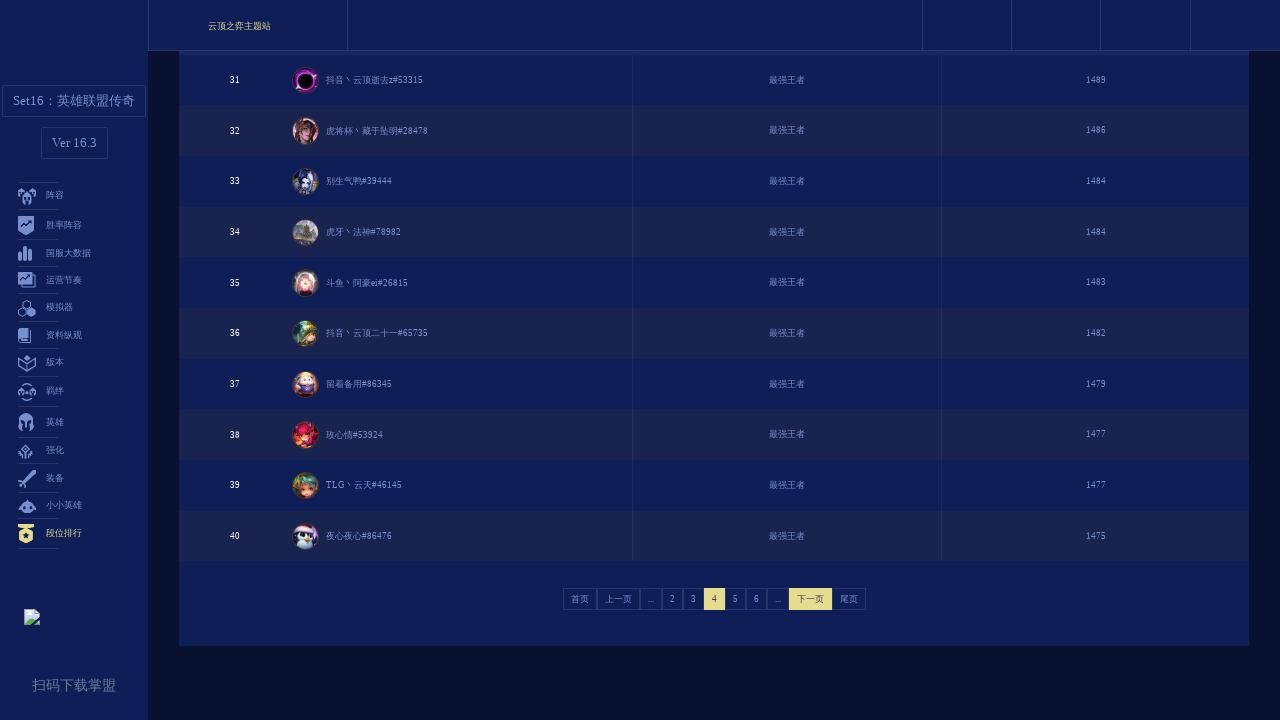

Waited for page transition animation to complete
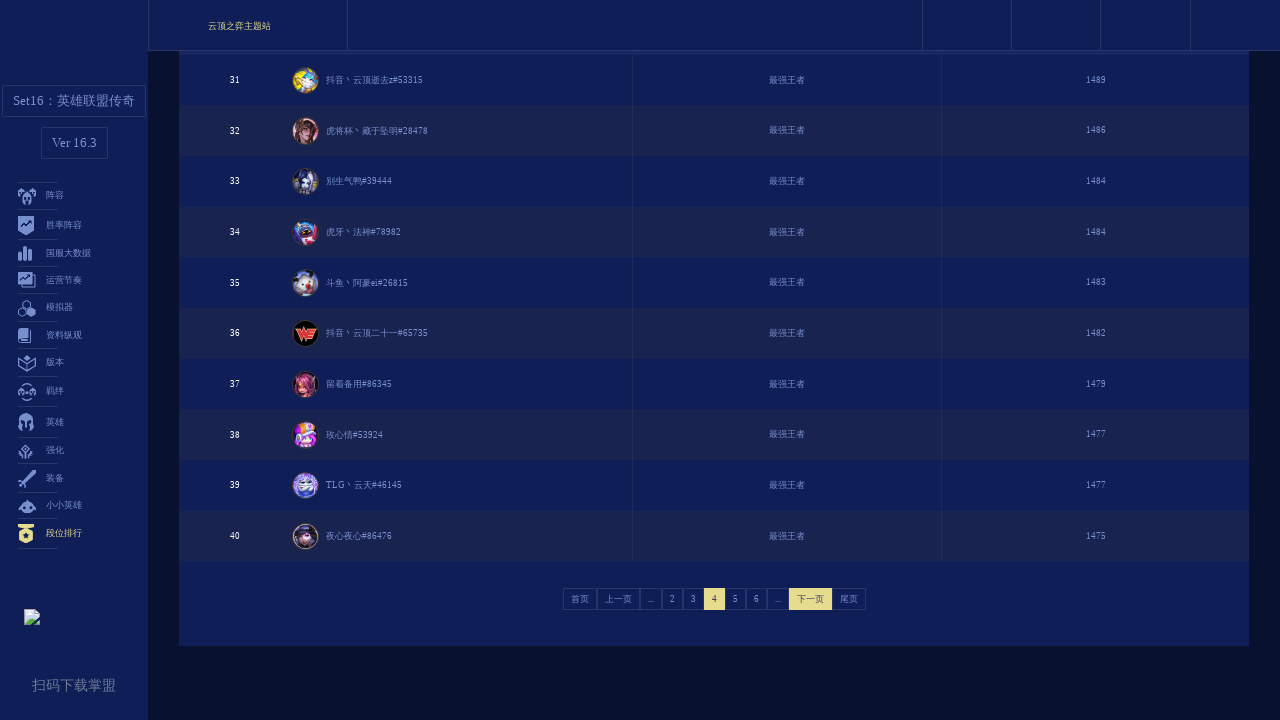

Waited for ranking page 4 content to be visible
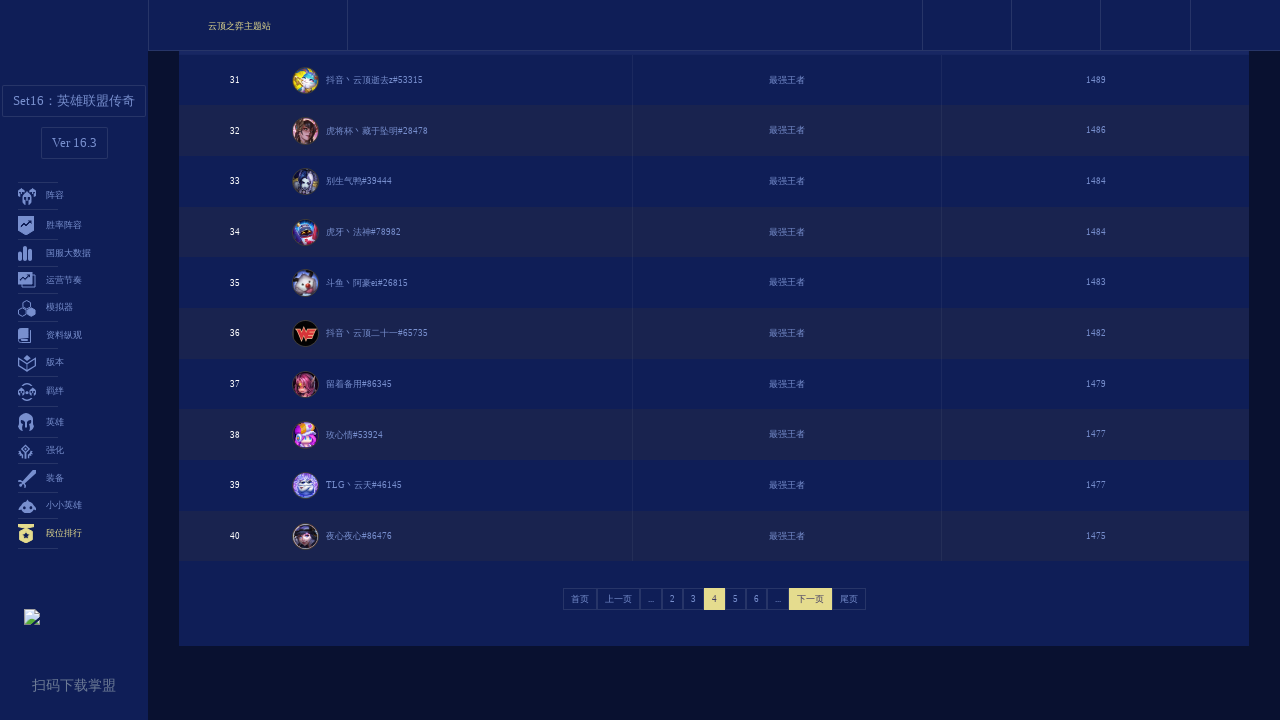

Clicked next page button to navigate to page 5 at (778, 599) on xpath=//*[@id="appMain"]/div[1]/div/div[2]/div[3]/ul/li[9]
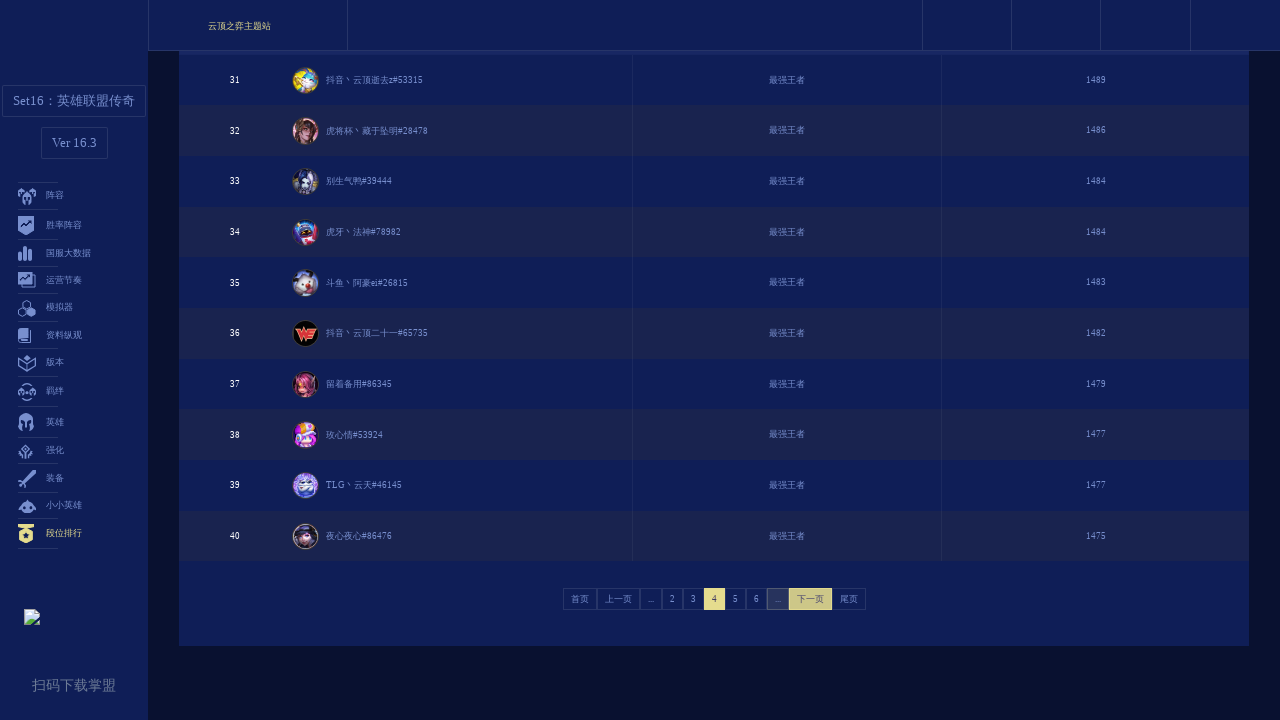

Waited for page transition animation to complete
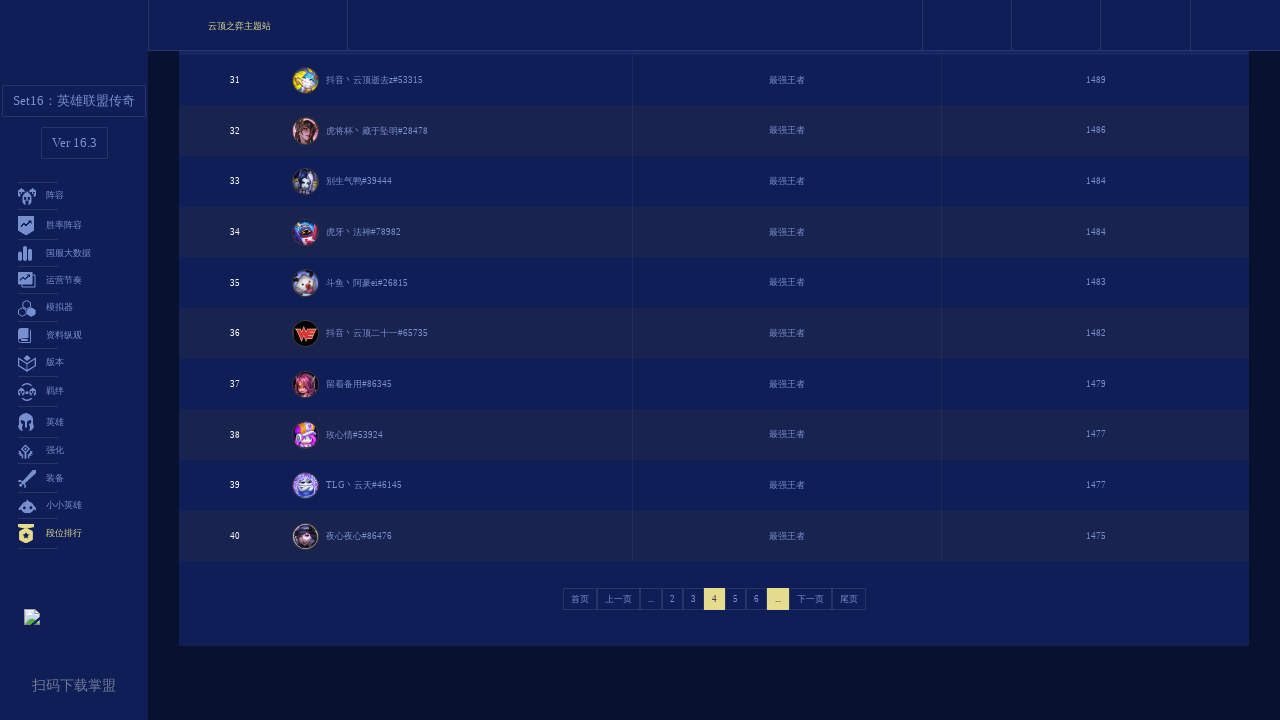

Waited for ranking page 5 content to be visible
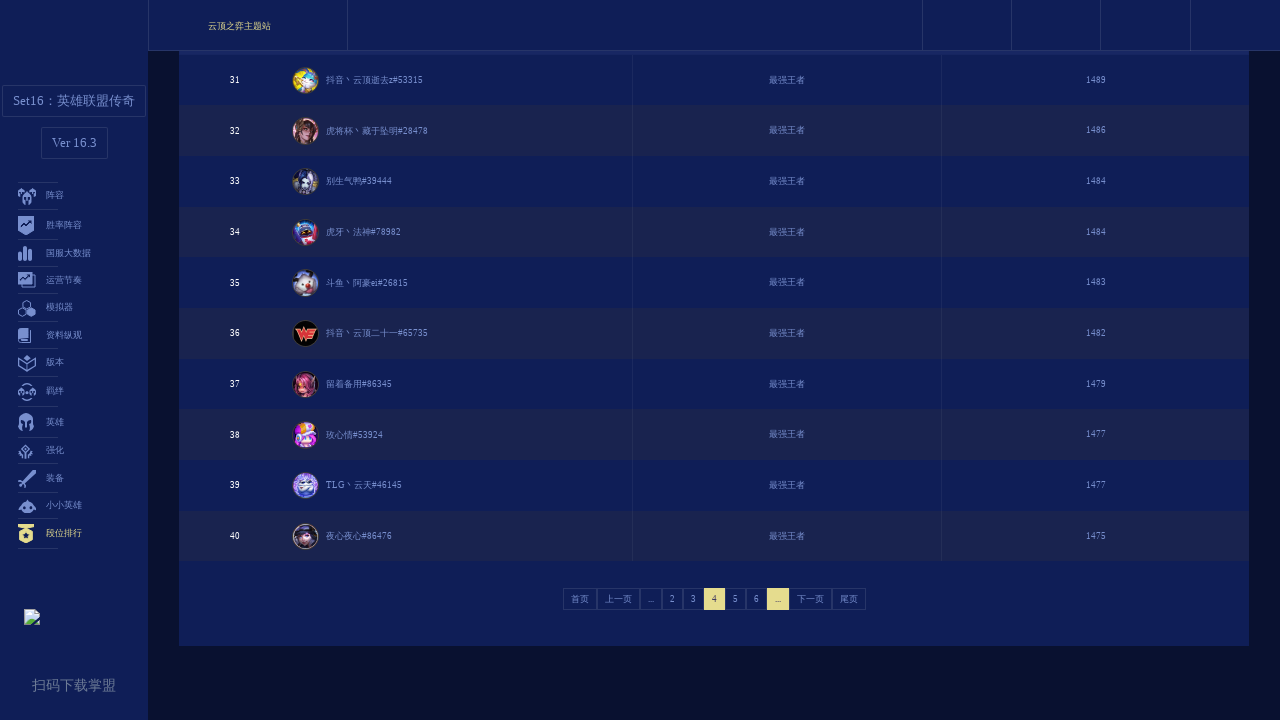

Clicked next page button to navigate to page 6 at (778, 599) on xpath=//*[@id="appMain"]/div[1]/div/div[2]/div[3]/ul/li[9]
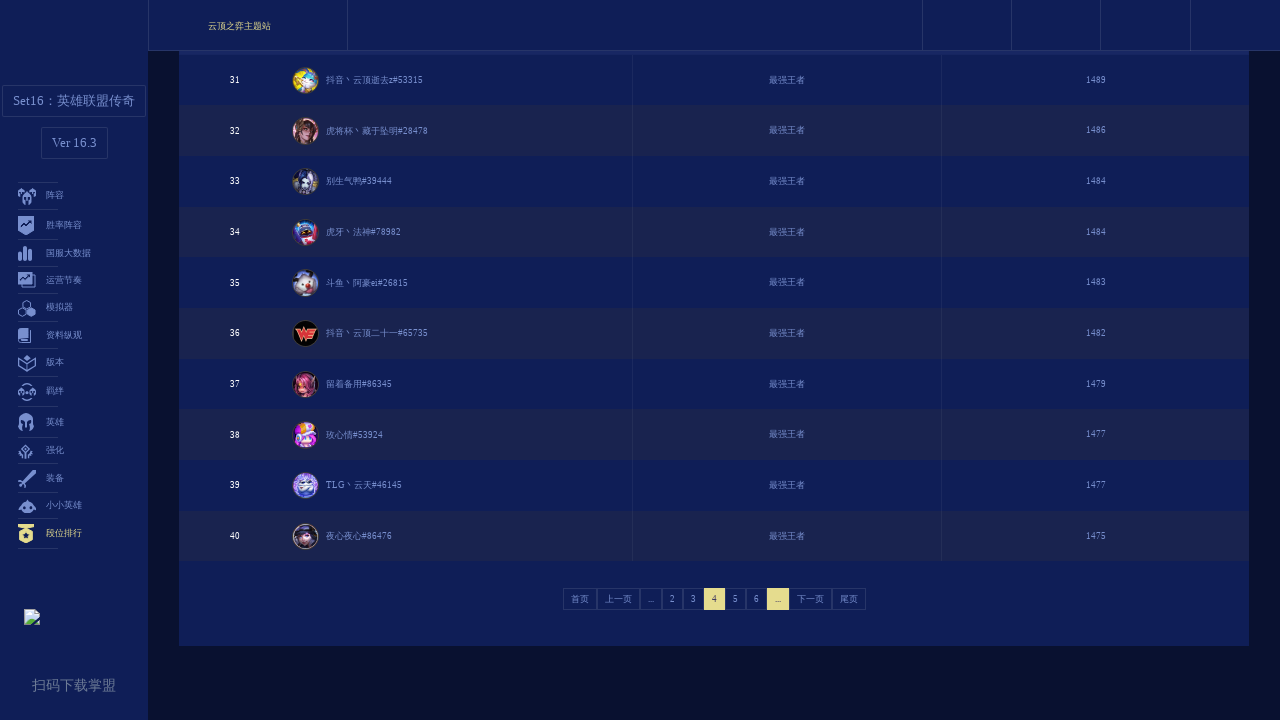

Waited for page transition animation to complete
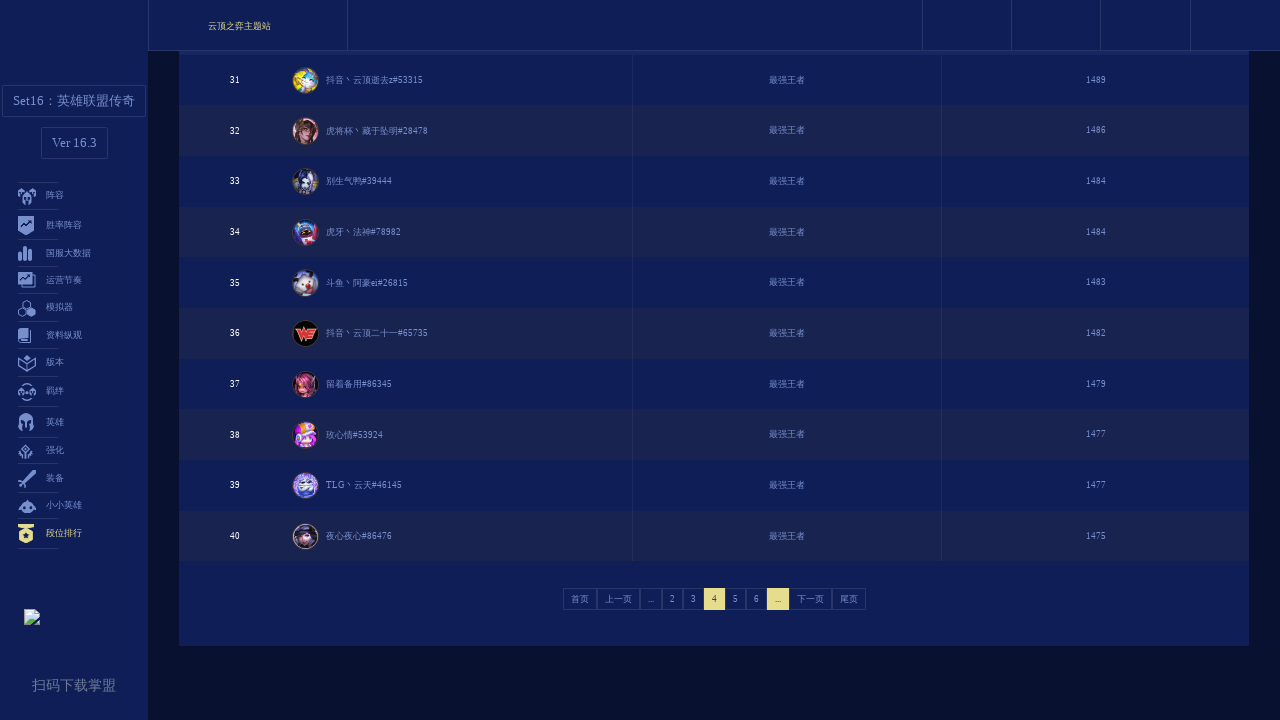

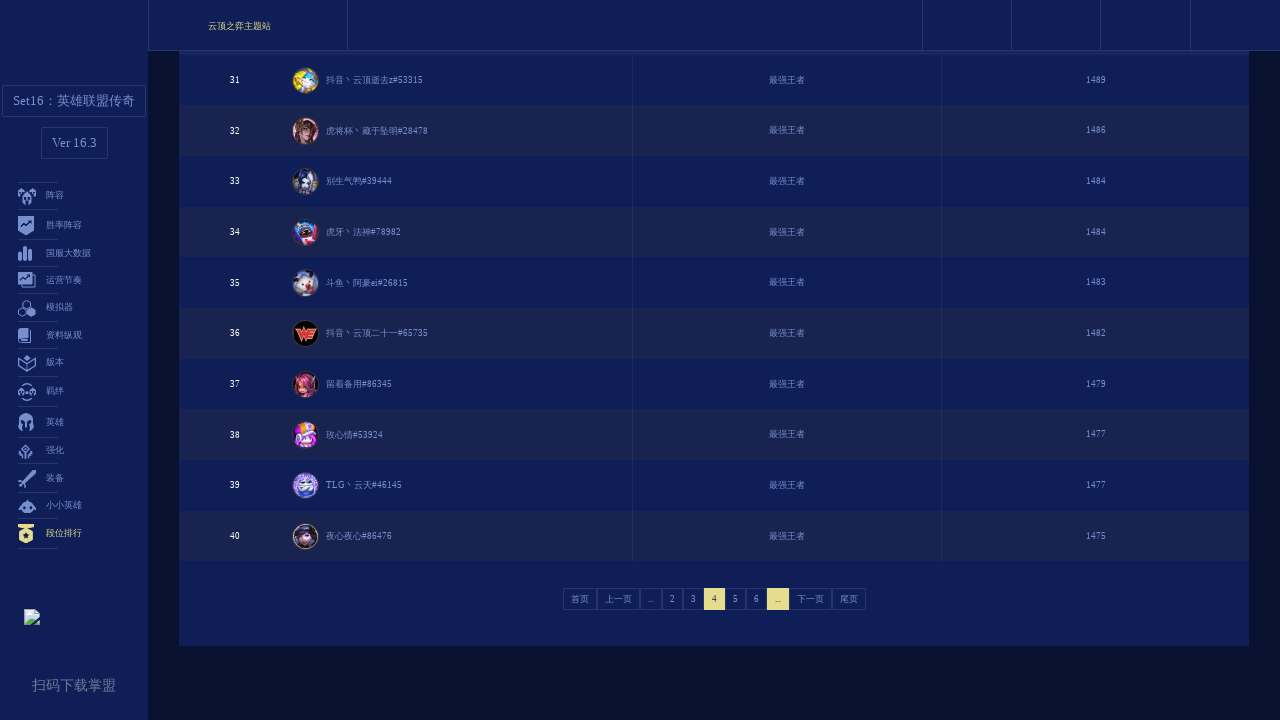